Tests registration form functionality by filling only the required fields (first name, last name, email) and verifying successful registration by checking for the congratulations message.

Starting URL: http://suninjuly.github.io/registration1.html

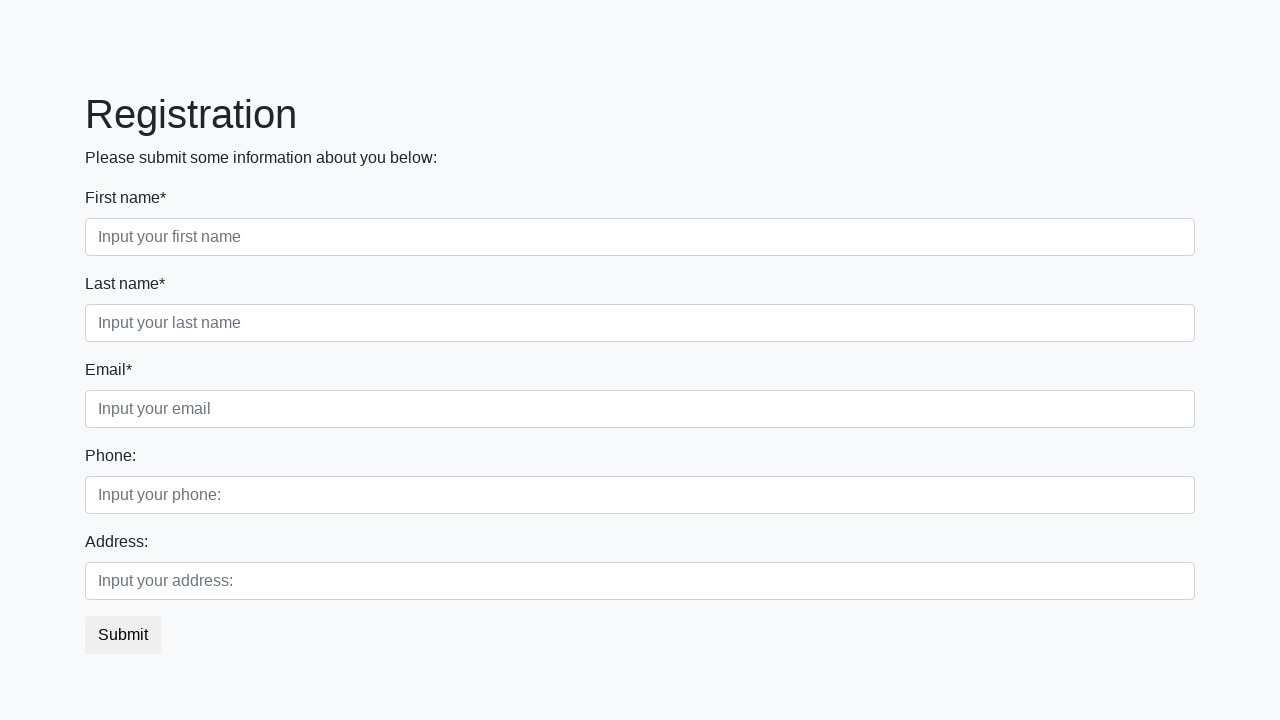

Filled first name field with 'Marianna' on input.form-control.first[required]
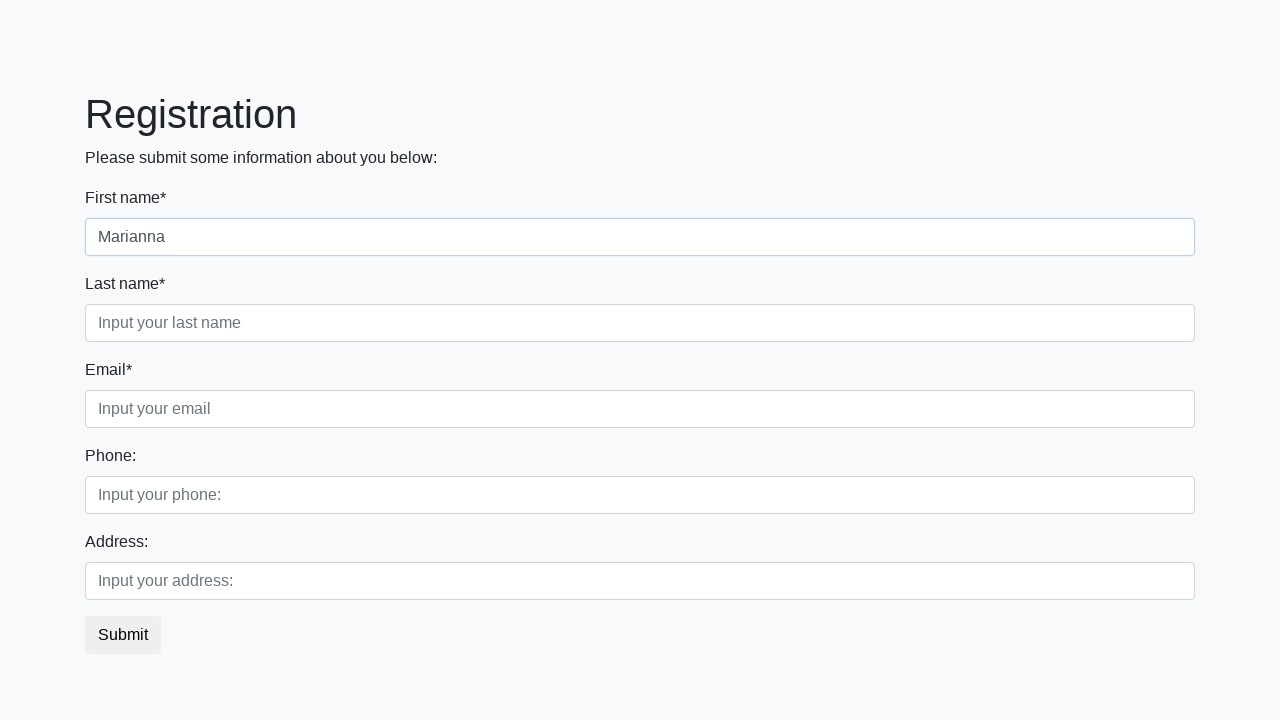

Filled last name field with 'Thompson' on input.form-control.second[required]
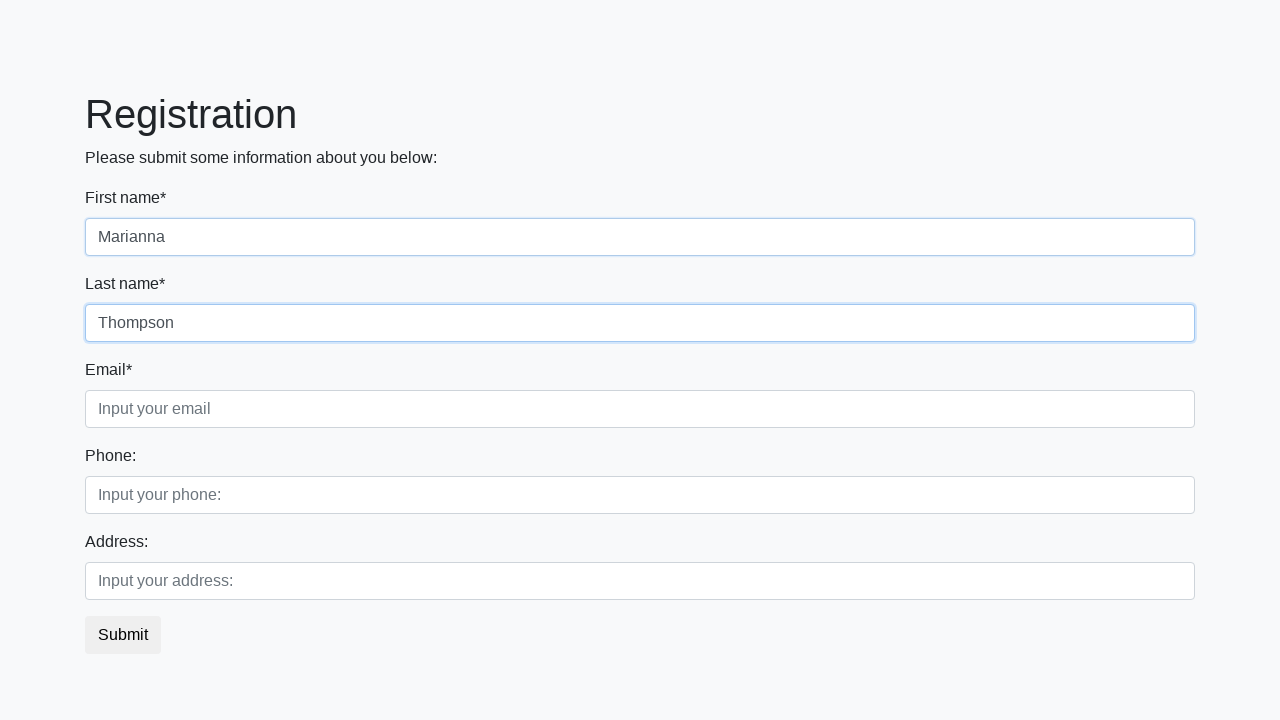

Filled email field with 'marianna.thompson@example.com' on input.form-control.third
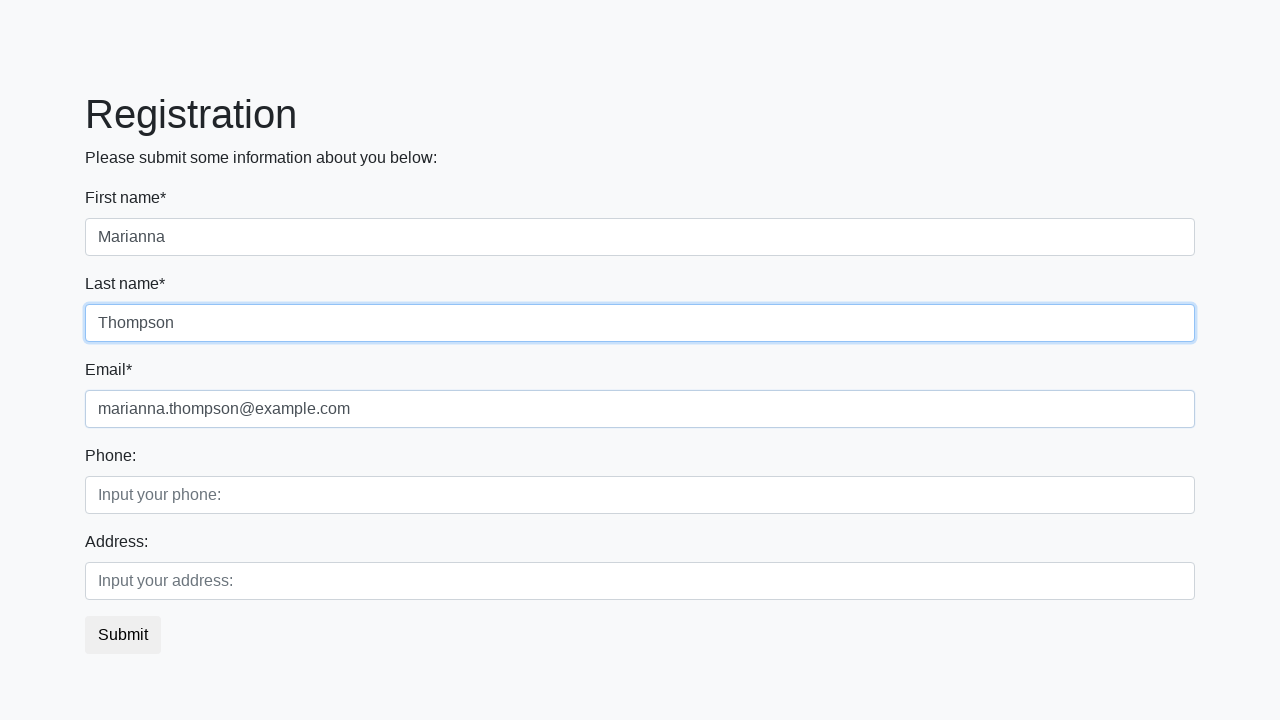

Clicked submit button to register at (123, 635) on button.btn
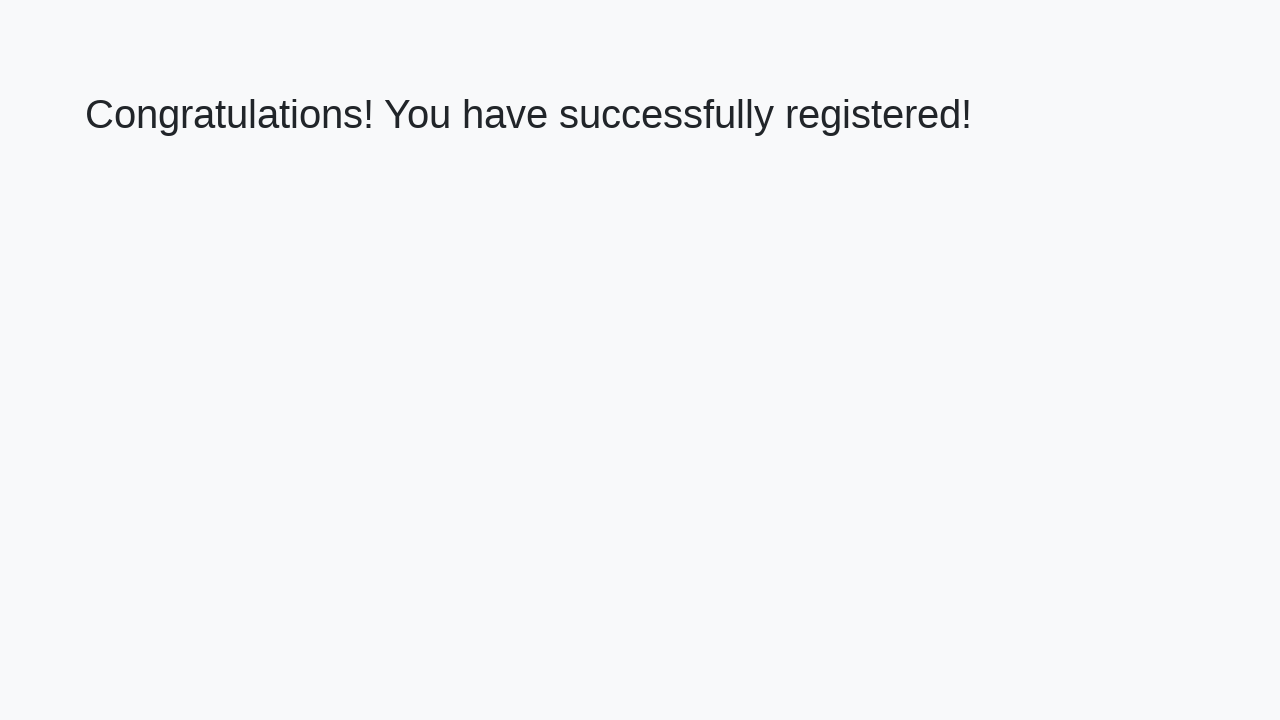

Congratulations message appeared on page
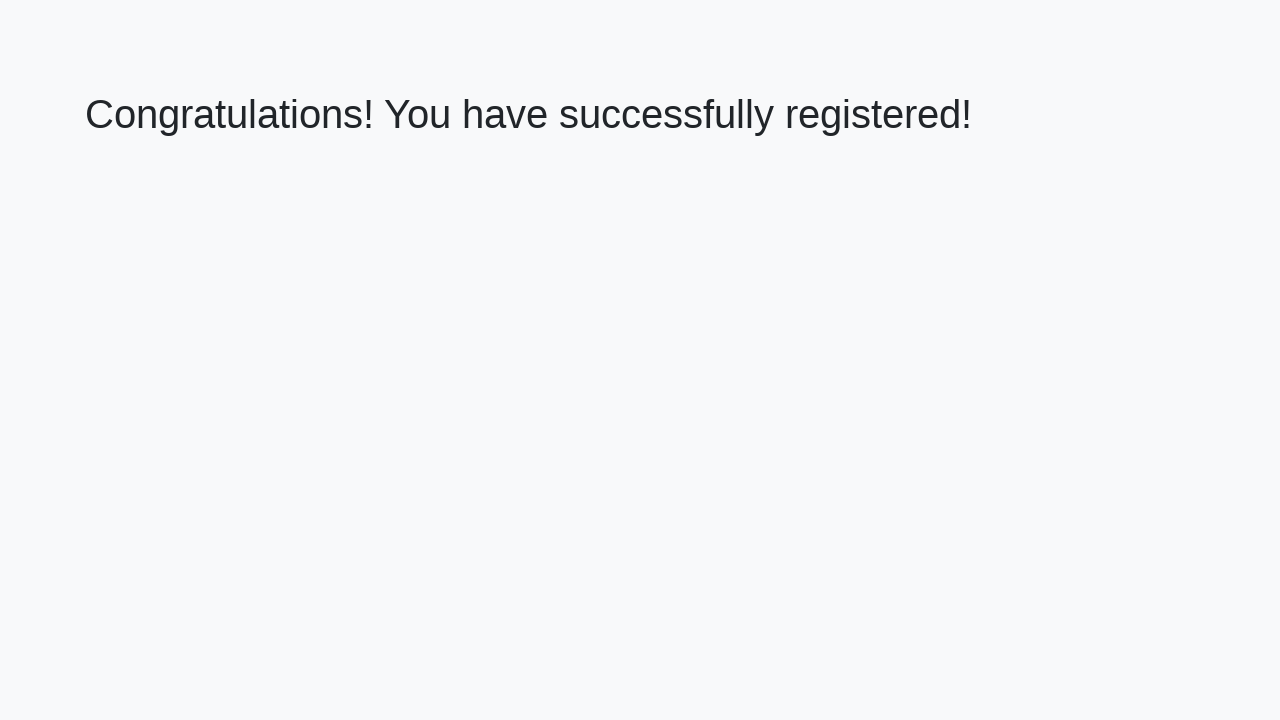

Retrieved congratulations message text
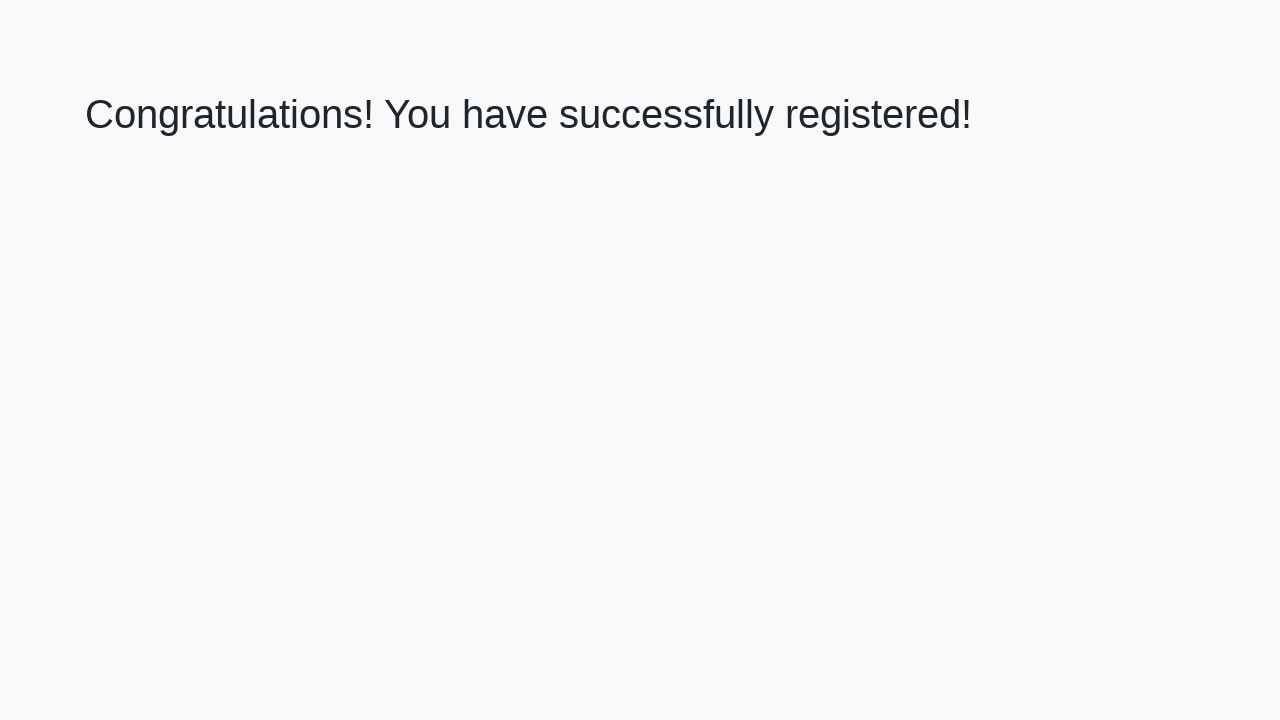

Verified registration successful with correct congratulations message
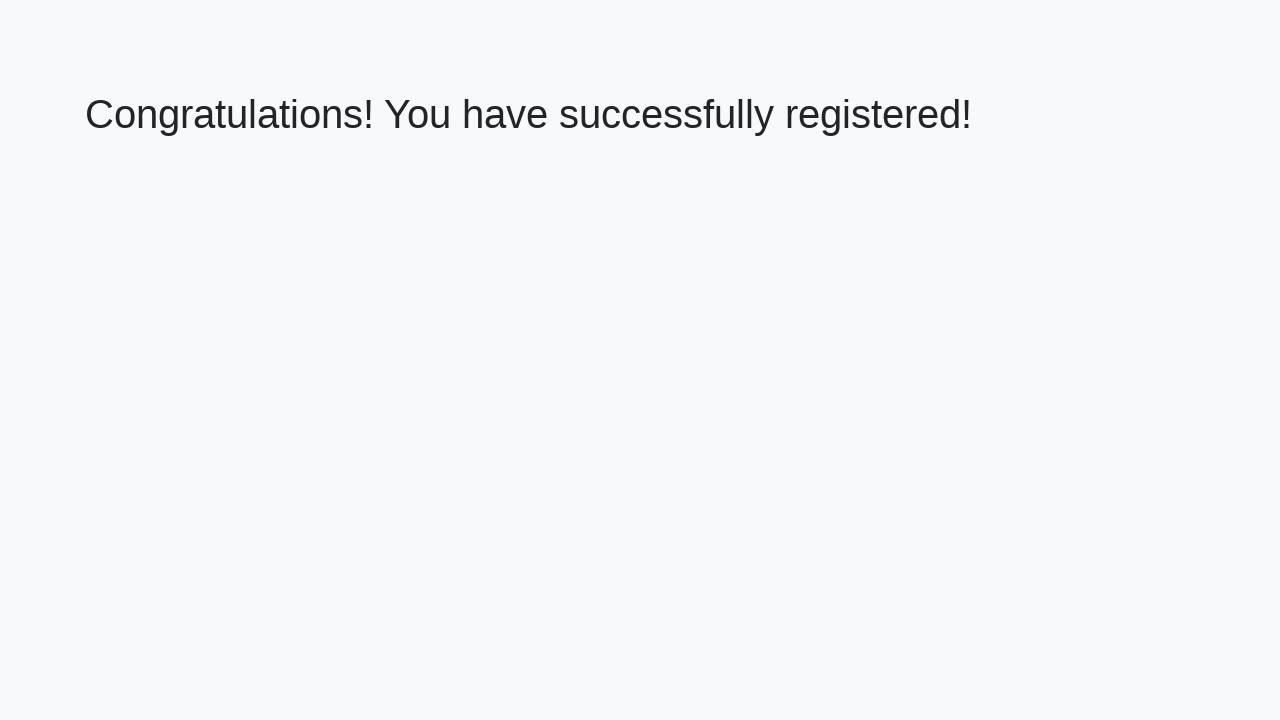

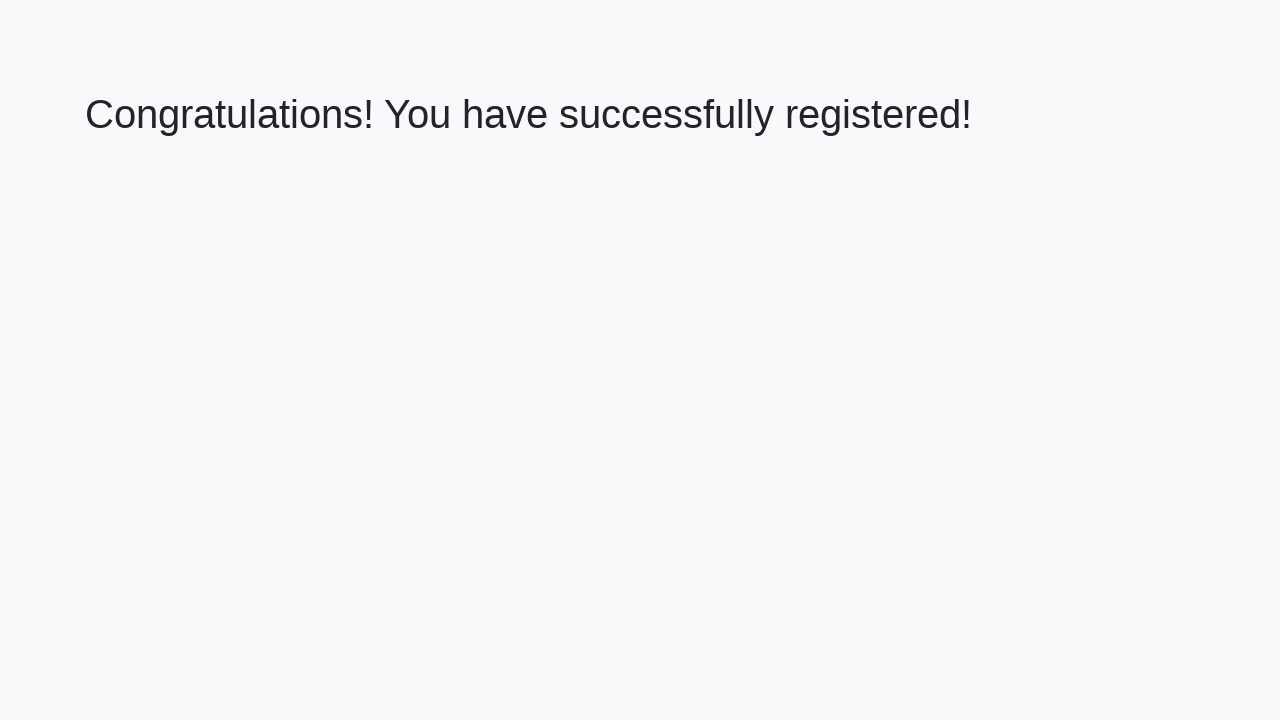